Tests checkbox functionality by verifying initial unchecked state, clicking the checkbox, and confirming it becomes checked

Starting URL: https://rahulshettyacademy.com/dropdownsPractise/

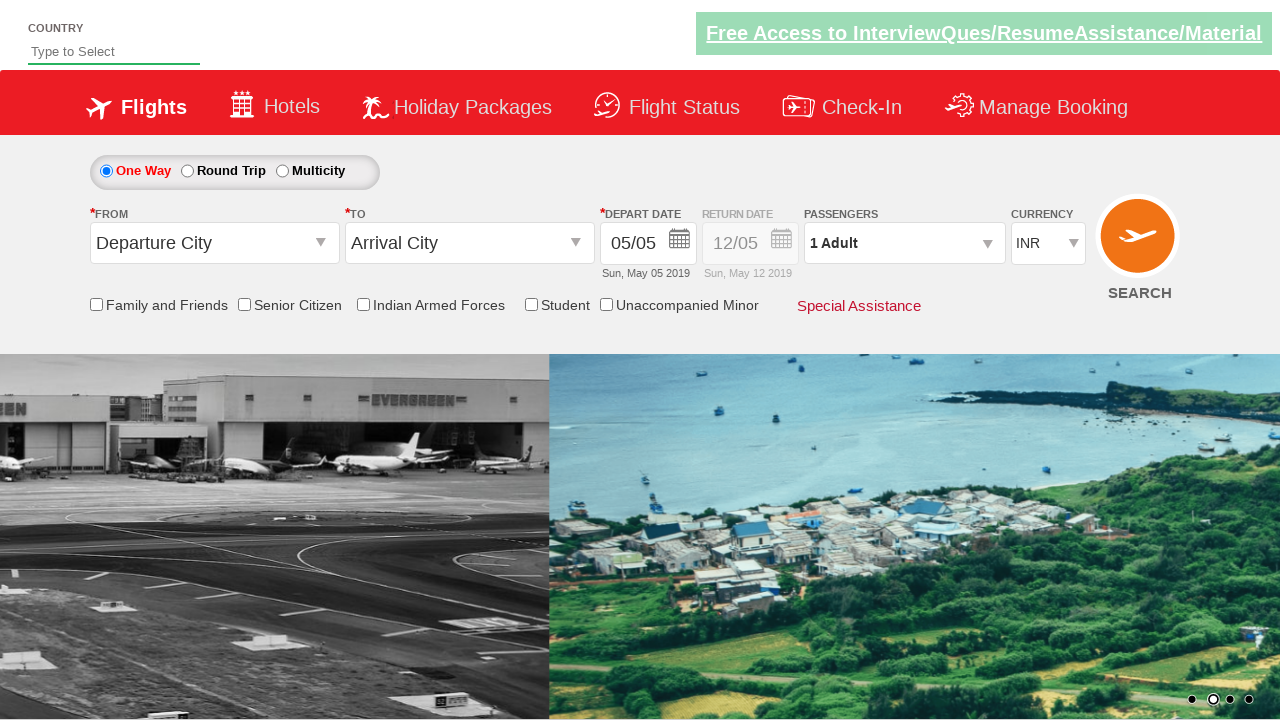

Located the friends and family checkbox element
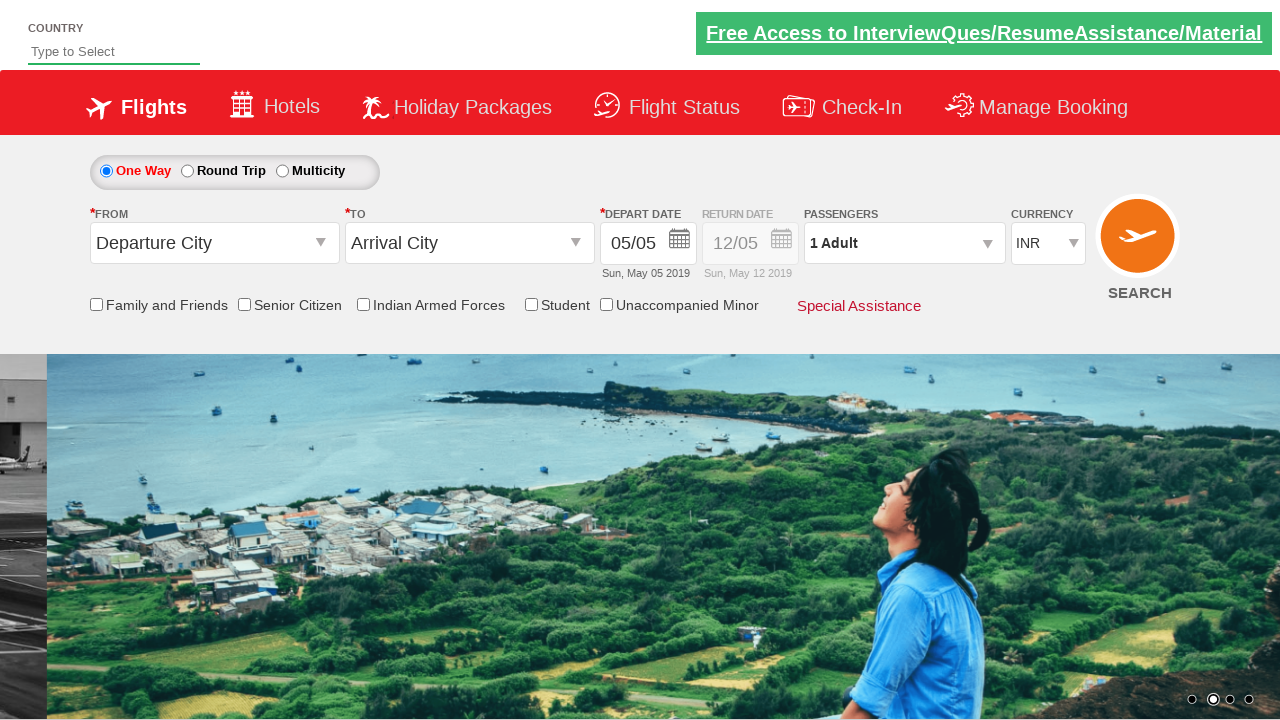

Verified checkbox is initially unchecked
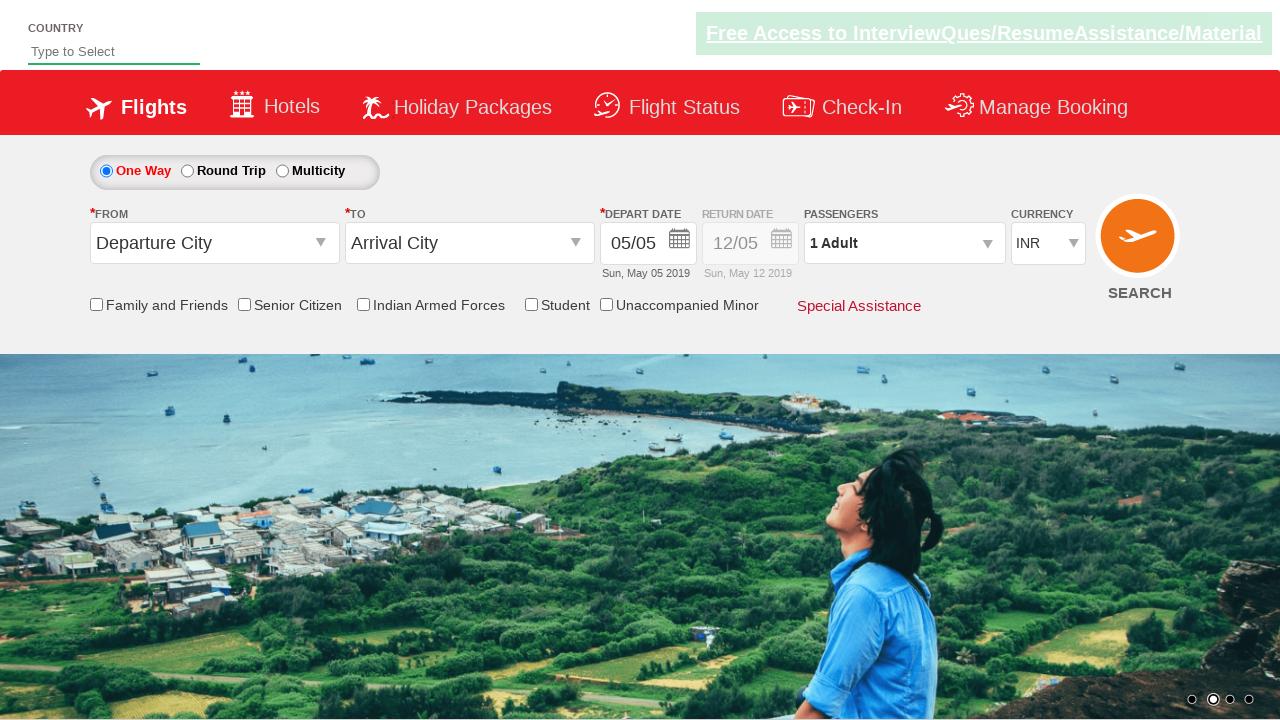

Clicked the checkbox to select it at (96, 304) on input[id*='friendsandfamily']
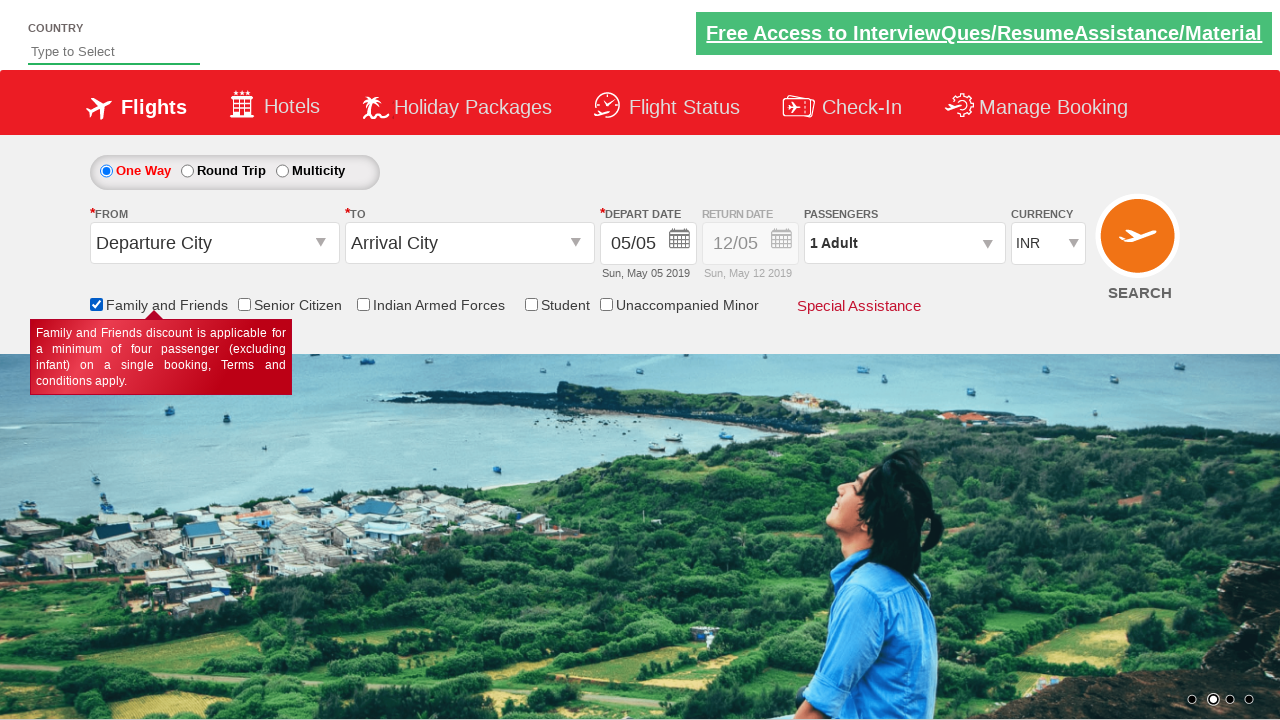

Verified checkbox is now checked after clicking
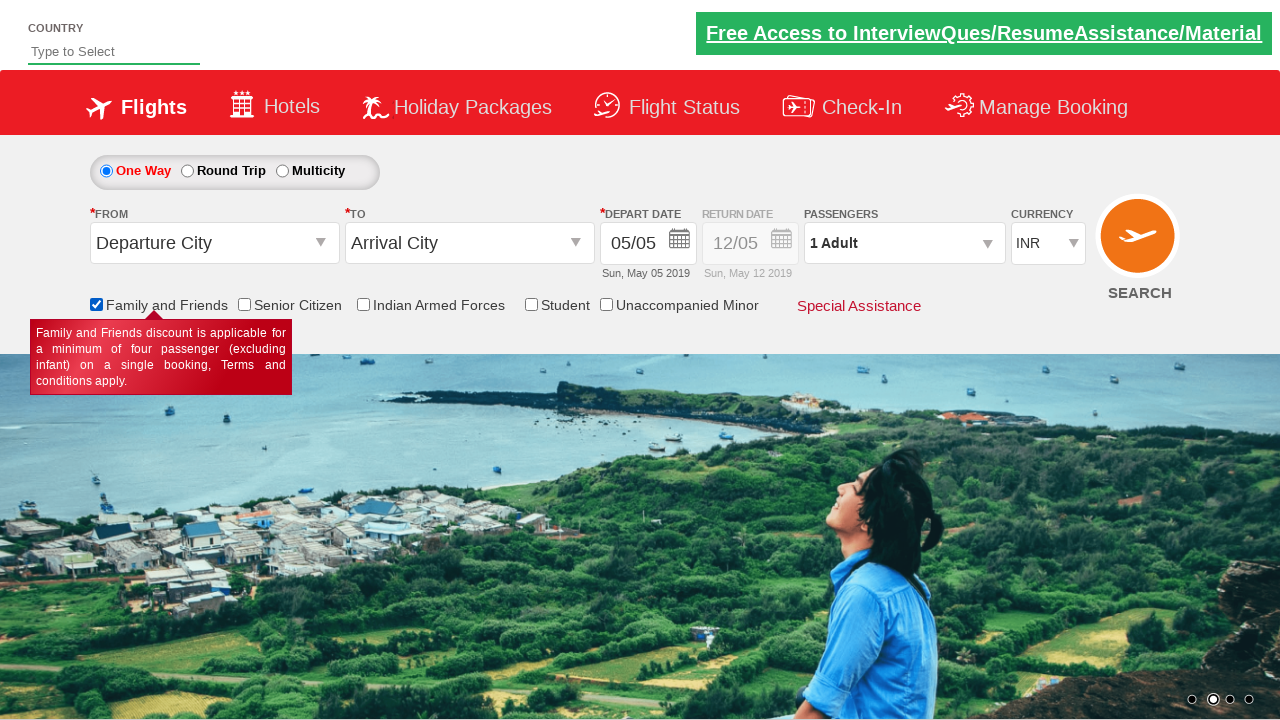

Counted total checkboxes on page: 6
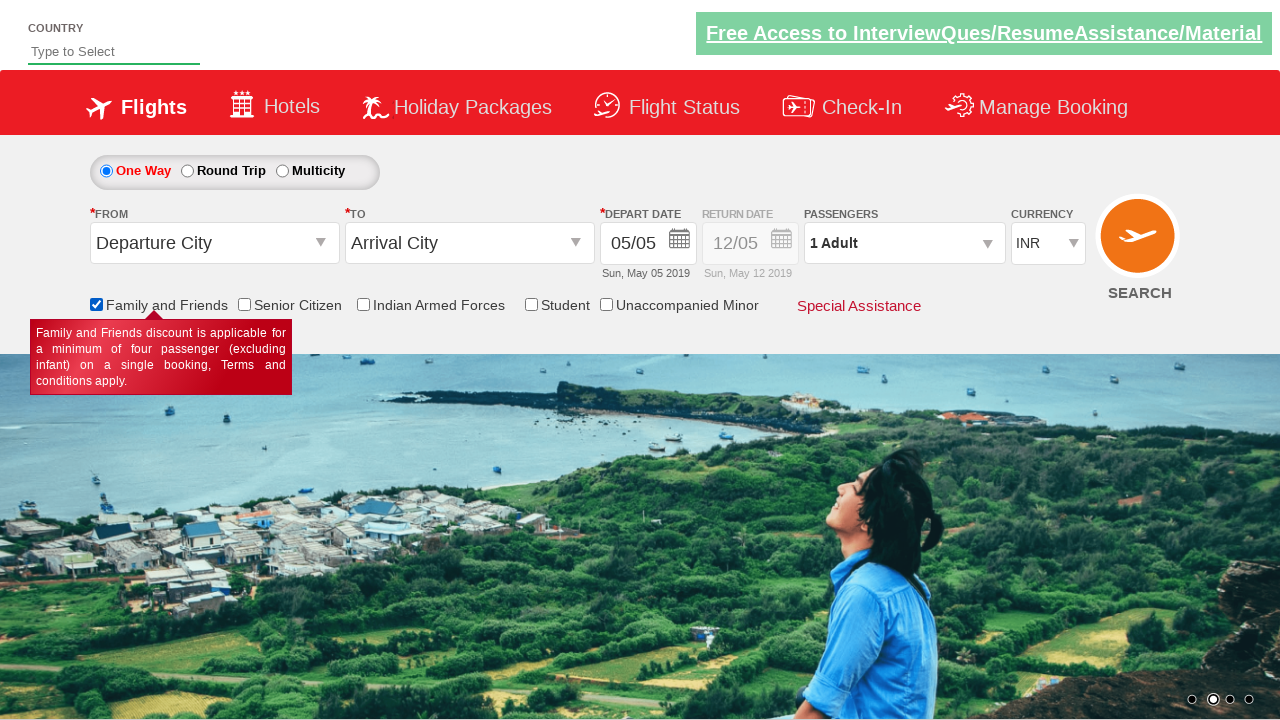

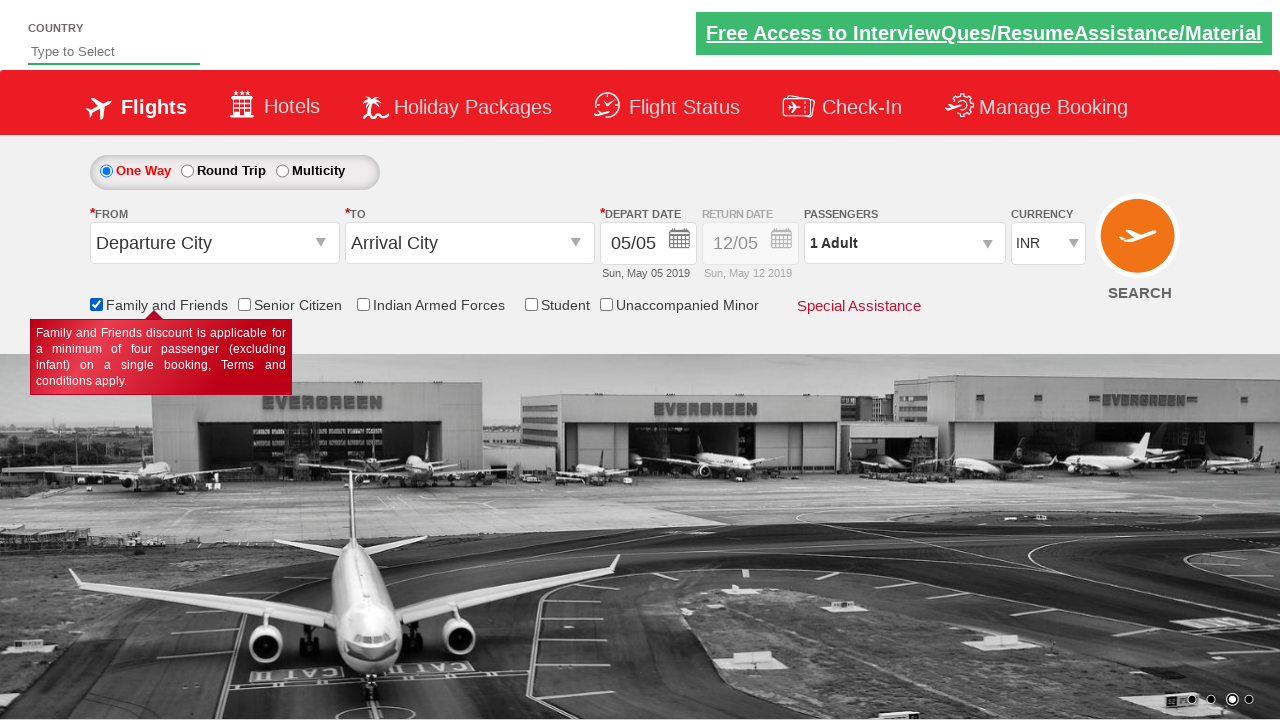